Tests a practice registration form by filling in personal details including name, email, gender, phone number, date of birth, subjects, hobbies, address, and location fields, then submitting the form.

Starting URL: https://demoqa.com/automation-practice-form

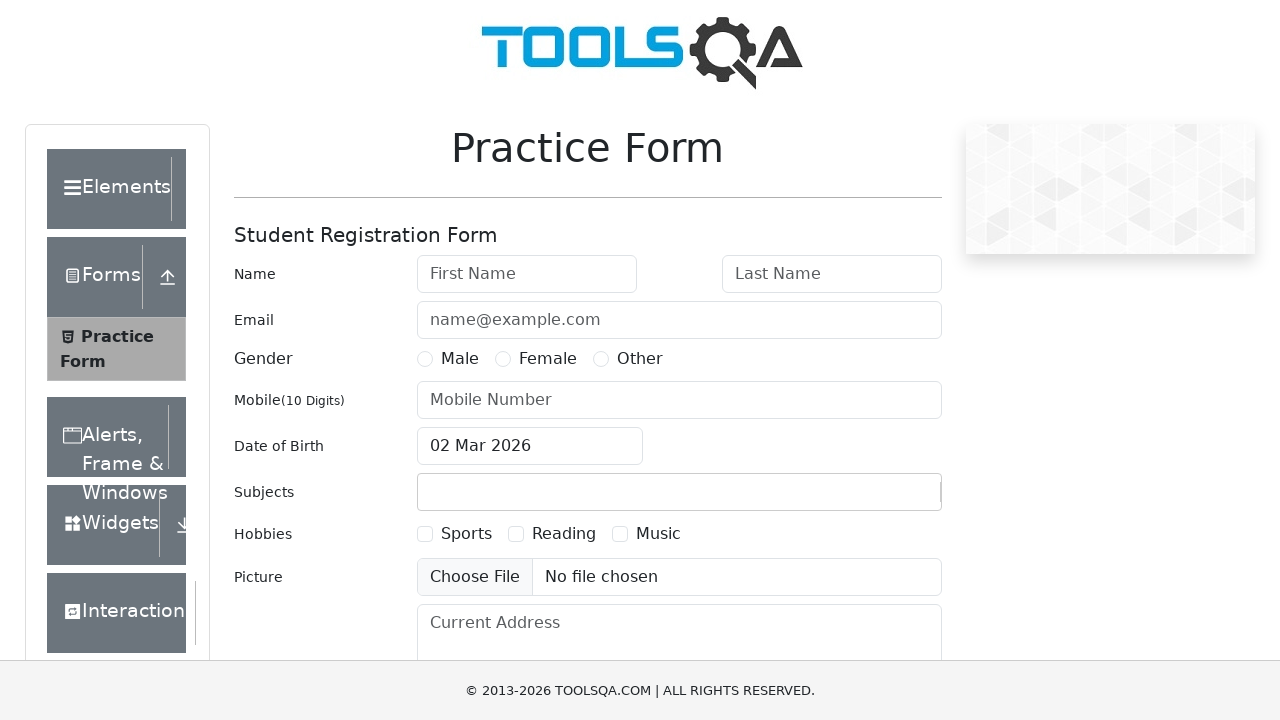

Filled first name field with 'Sergey' on [placeholder="First Name"]
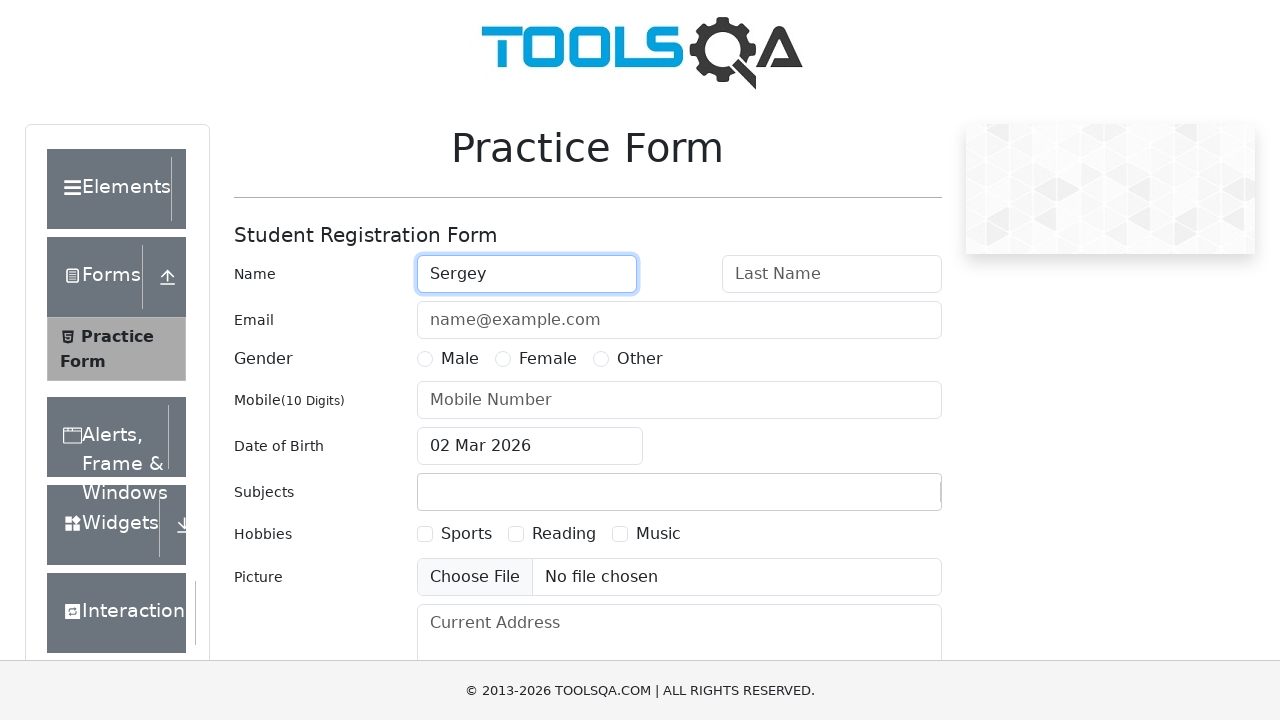

Filled last name field with 'Popov' on [placeholder="Last Name"]
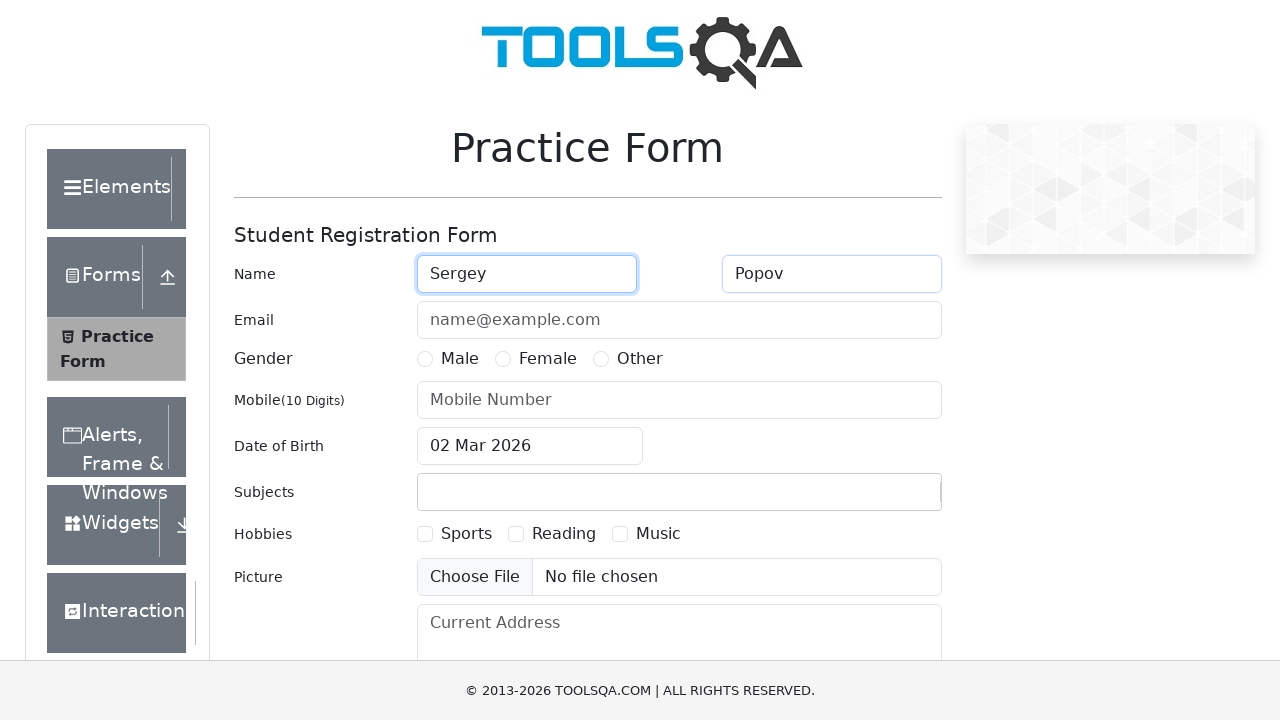

Filled email field with 'popov@gmail.com' on [id="userEmail"]
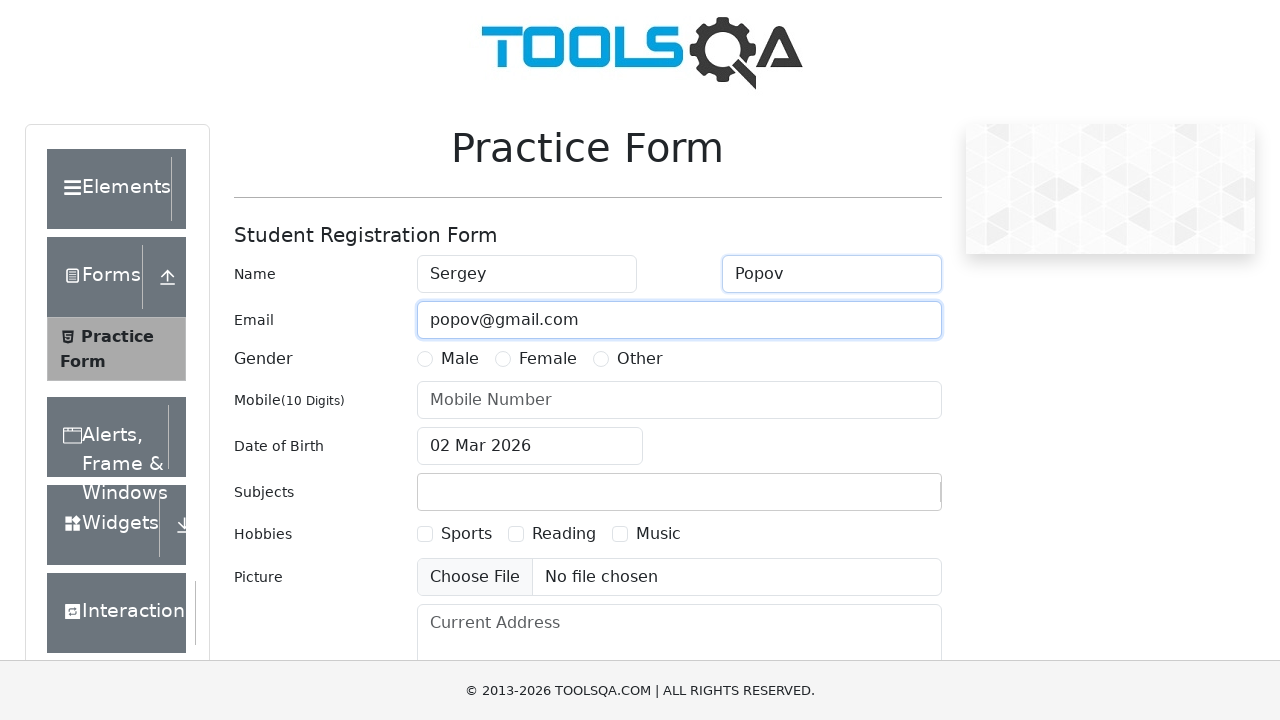

Selected Male gender option at (460, 359) on [for="gender-radio-1"]
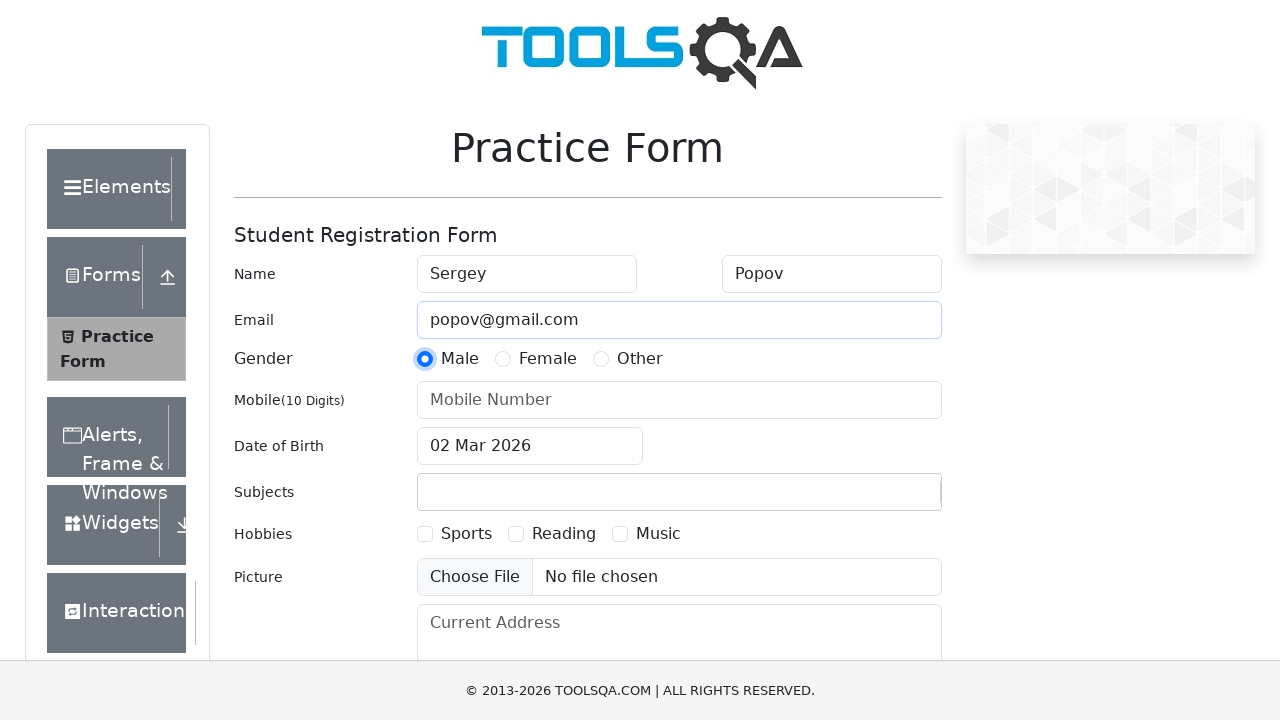

Filled phone number field with '78866767651' on [id="userNumber"]
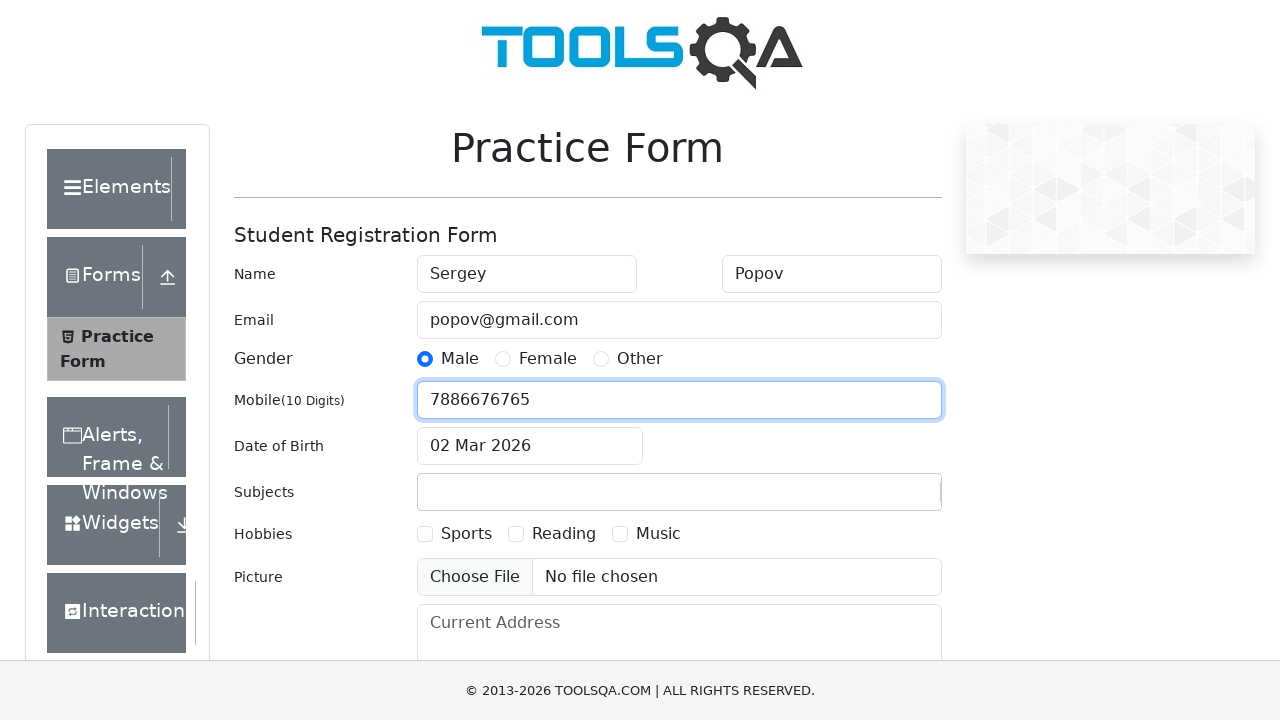

Opened date of birth picker at (530, 446) on [id="dateOfBirthInput"]
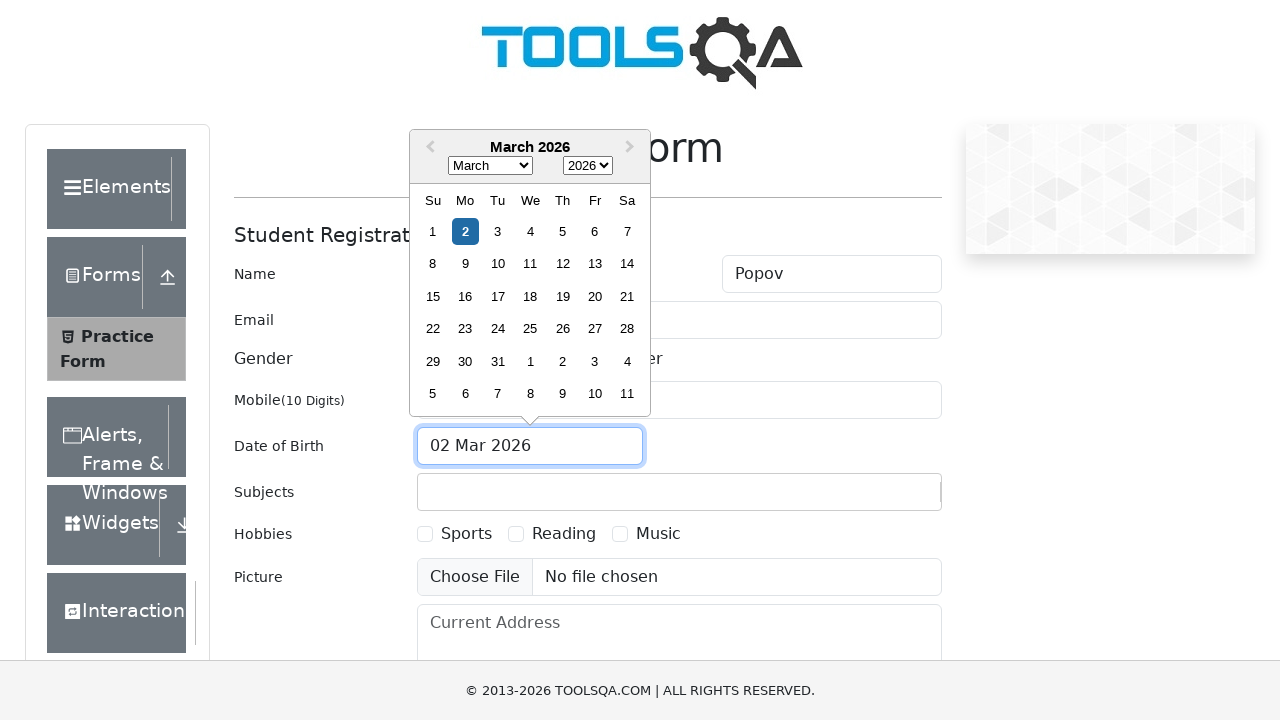

Clicked month selector dropdown at (490, 166) on [class="react-datepicker__month-select"]
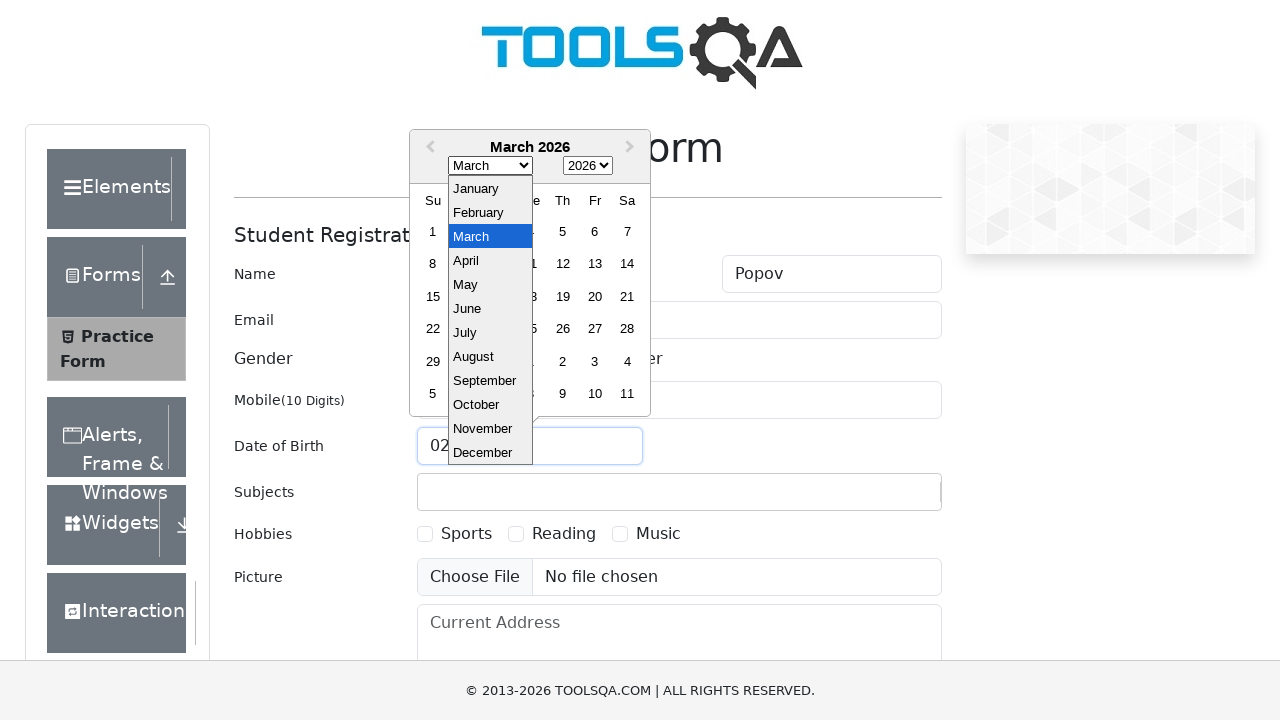

Selected April (month value 3) from dropdown on [class="react-datepicker__month-select"]
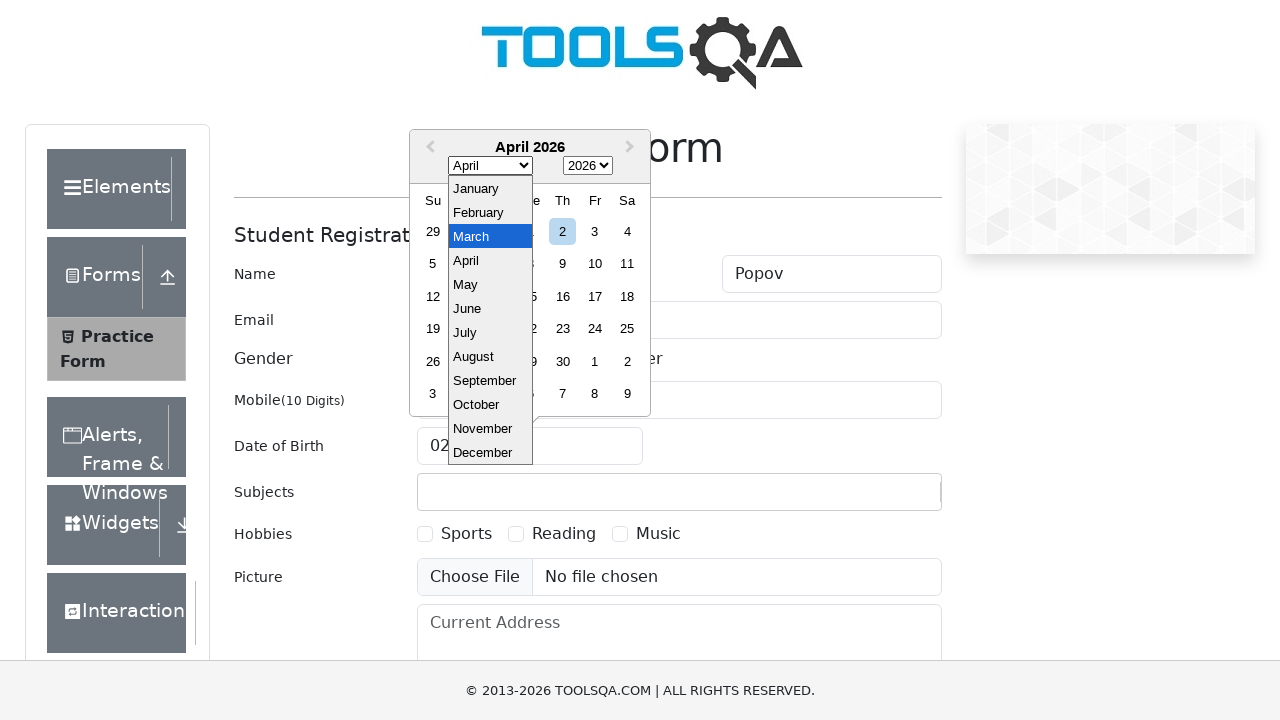

Clicked year selector dropdown at (588, 166) on [class="react-datepicker__year-select"]
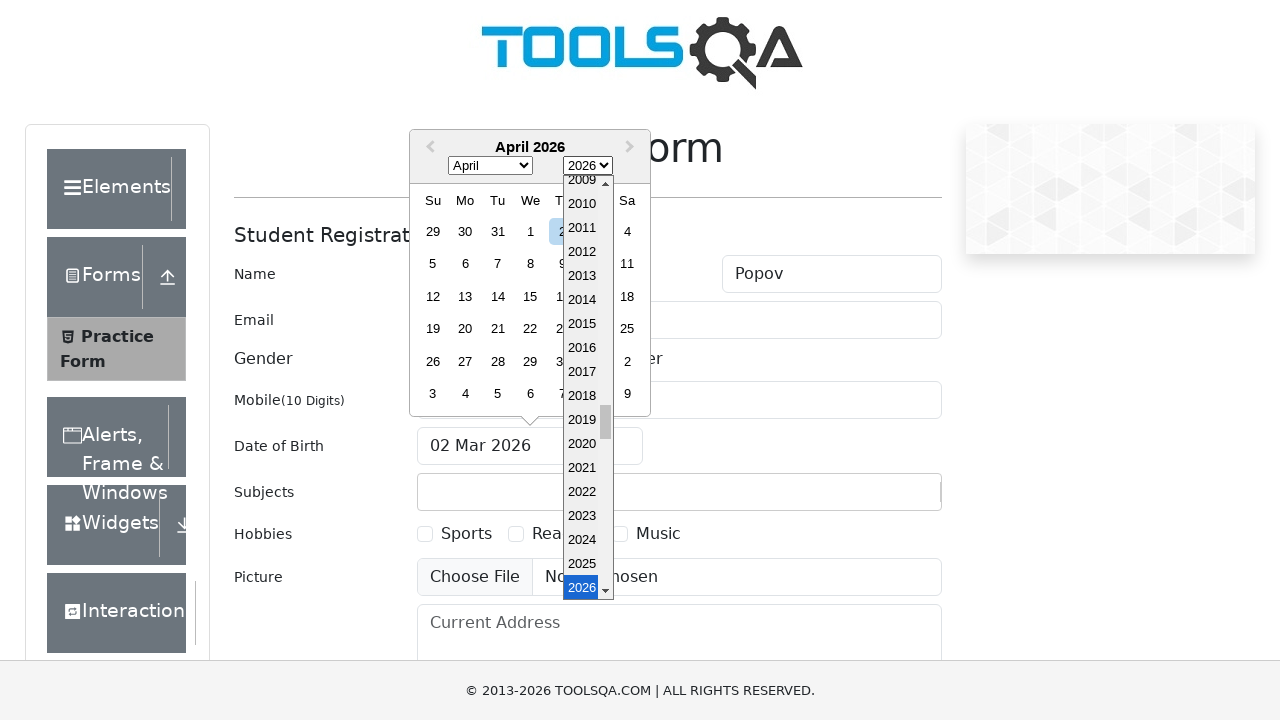

Selected year 1987 from dropdown on [class="react-datepicker__year-select"]
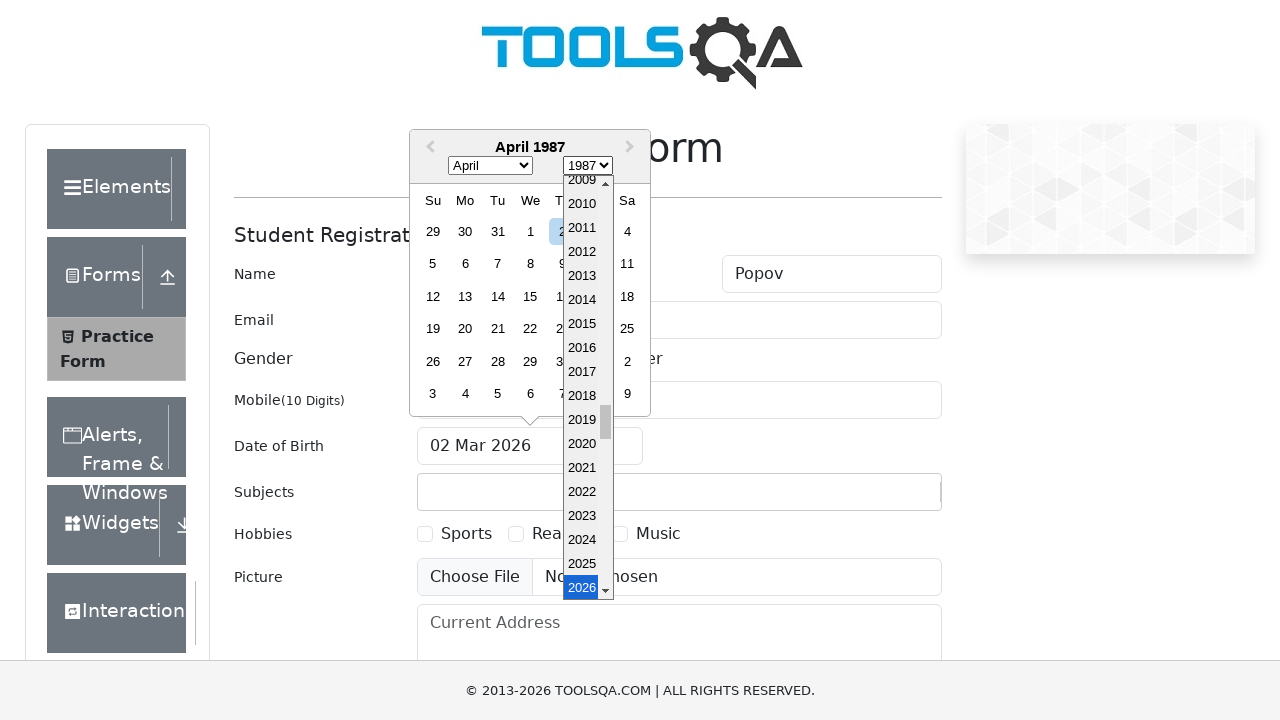

Selected day 16 from date picker at (562, 296) on .react-datepicker__day--016
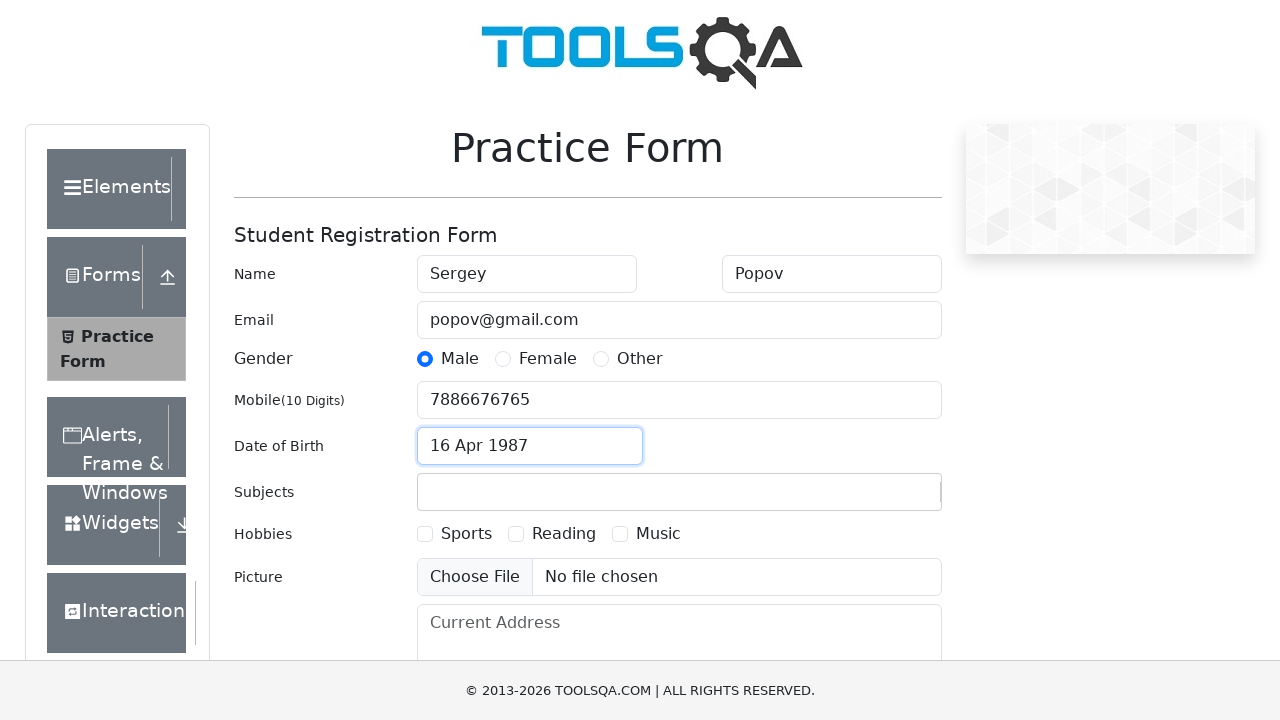

Filled subjects field with 'History' on [id="subjectsInput"]
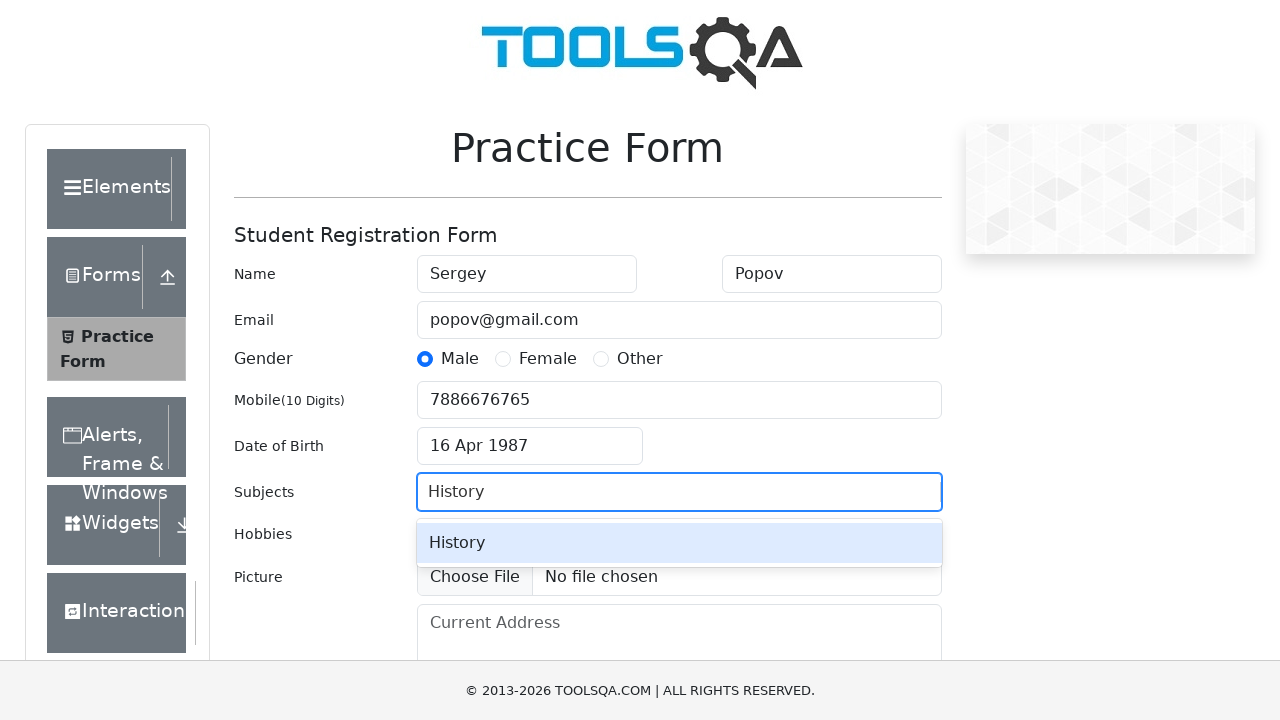

Selected 'History' from autocomplete suggestions at (679, 543) on xpath=//div[contains(@class, "subjects-auto-complete") and text()="History"]
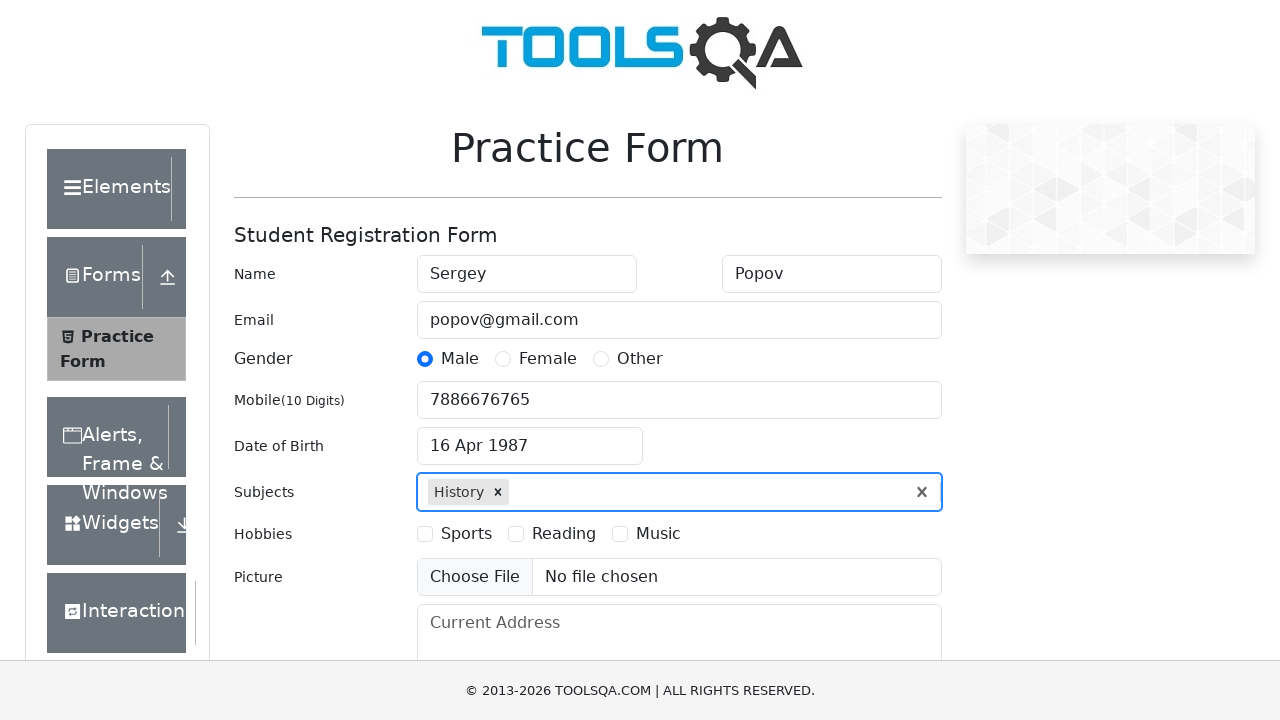

Selected Music hobby checkbox at (658, 534) on [for="hobbies-checkbox-3"]
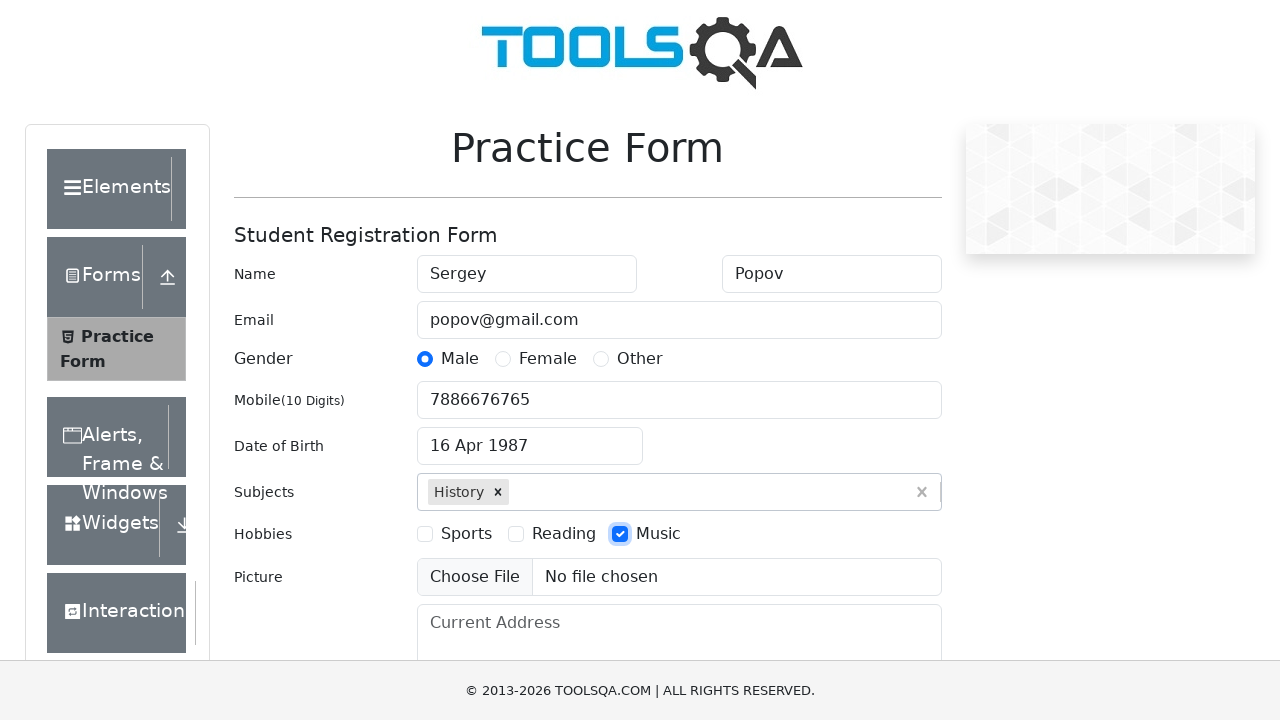

Filled current address field with 'Ekaterinburg, 23-34' on [id="currentAddress"]
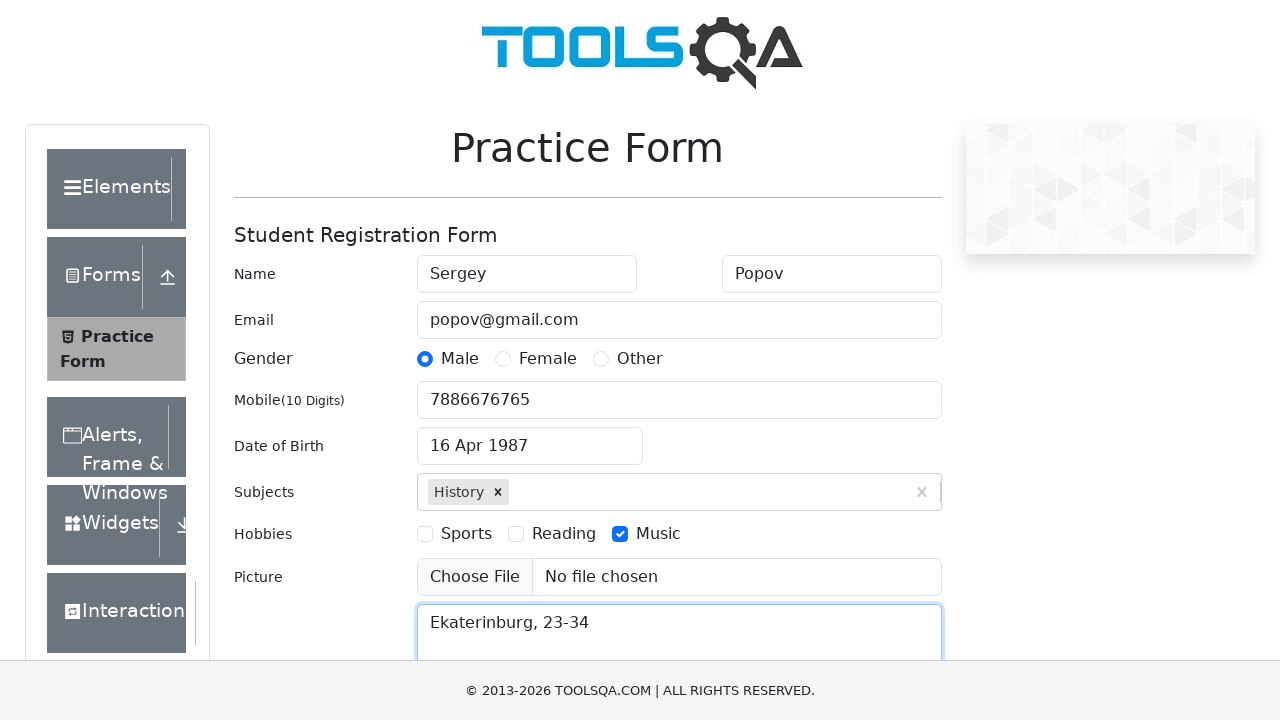

Filled state search field with 'N' on [id="react-select-3-input"]
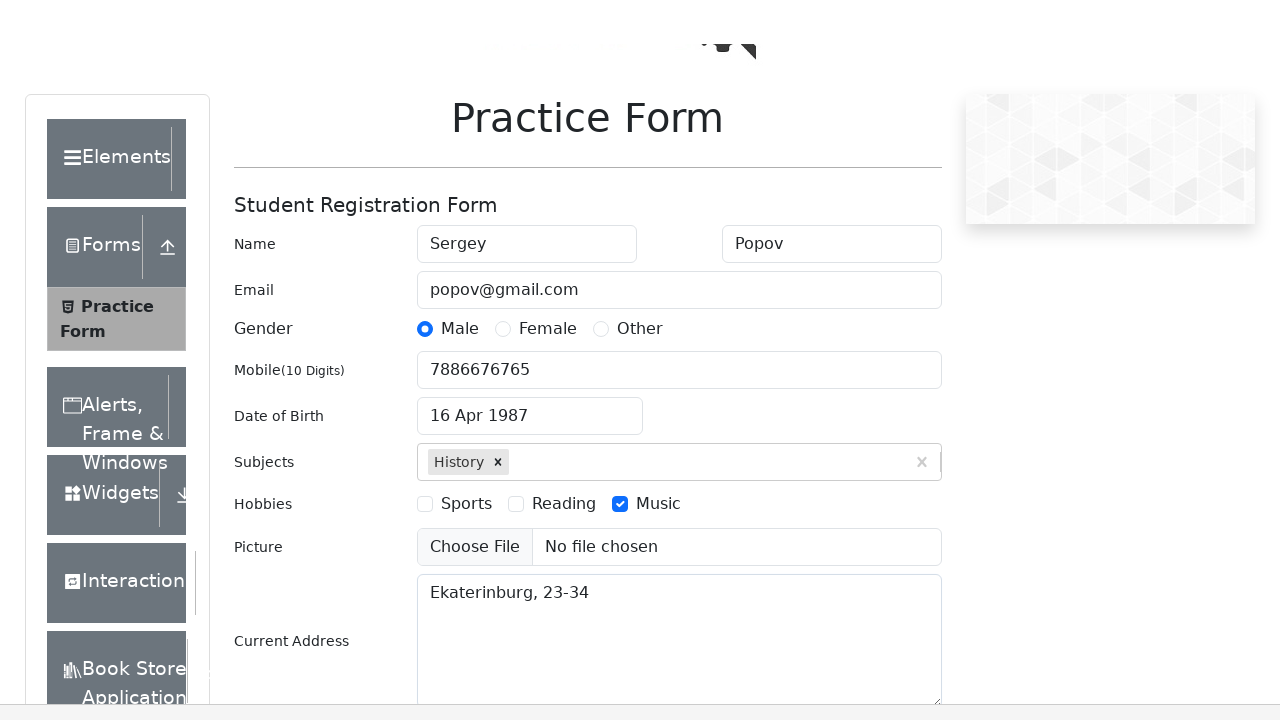

Selected NCR from state dropdown at (527, 608) on xpath=//div[@id="state"]//div[text()="NCR"]
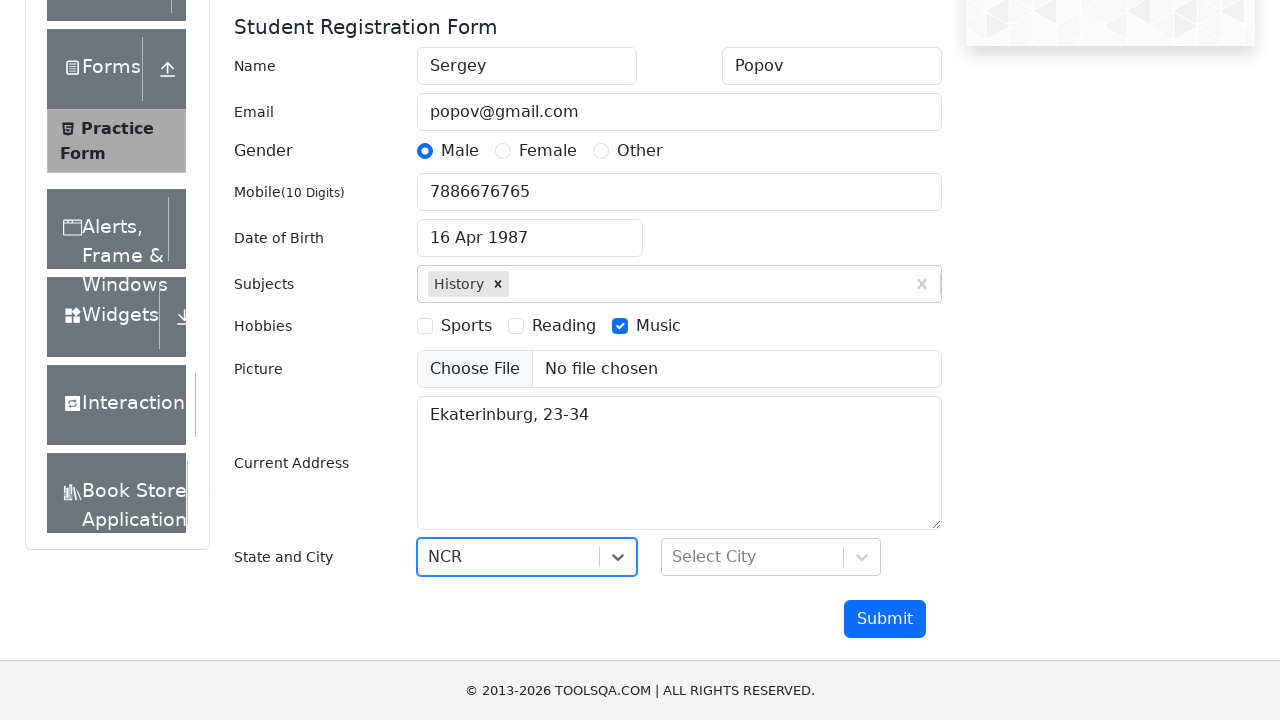

Filled city search field with 'D' on [id="react-select-4-input"]
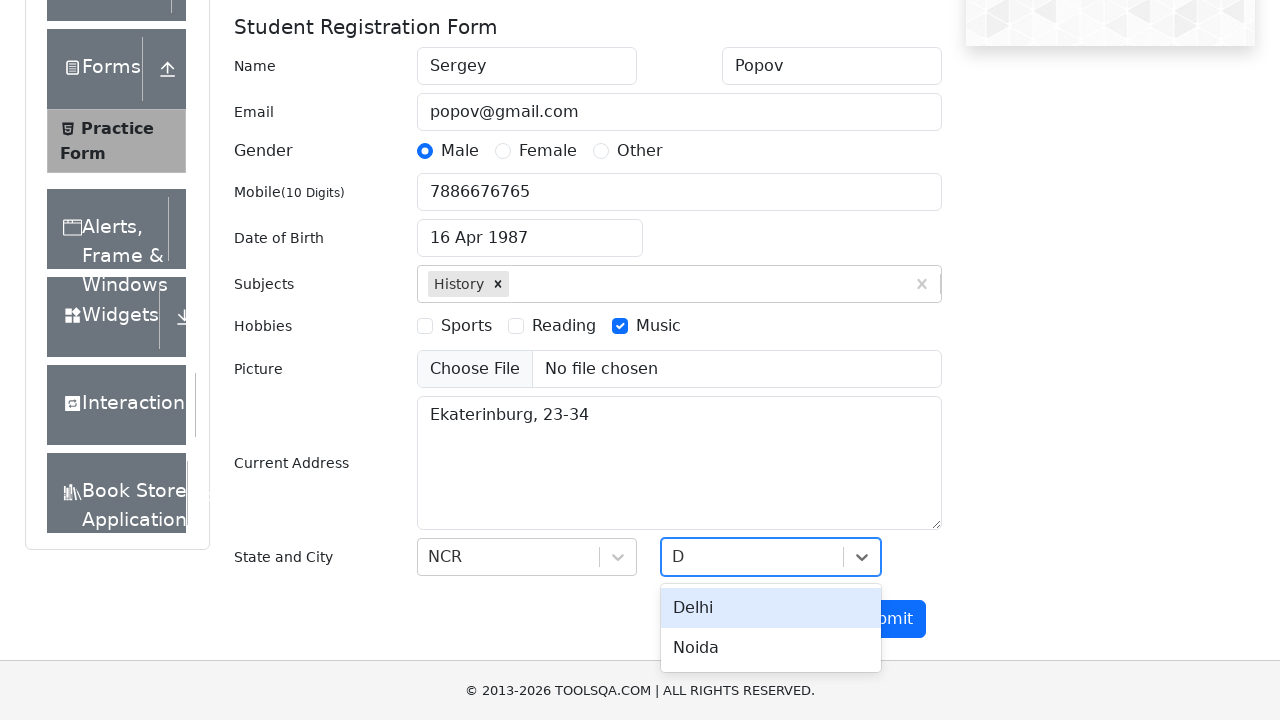

Selected Delhi from city dropdown at (771, 608) on xpath=//div[@id="city"]//div[text()="Delhi"]
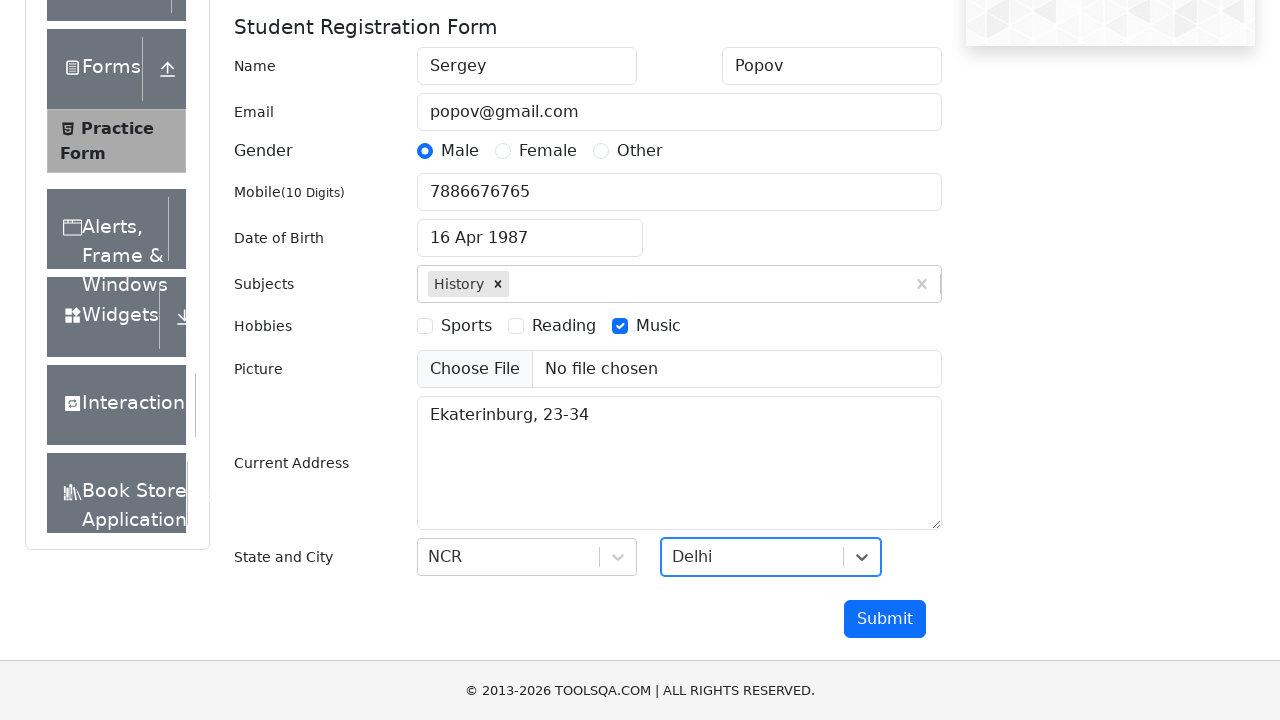

Clicked submit button to submit the practice form at (885, 619) on [id="submit"]
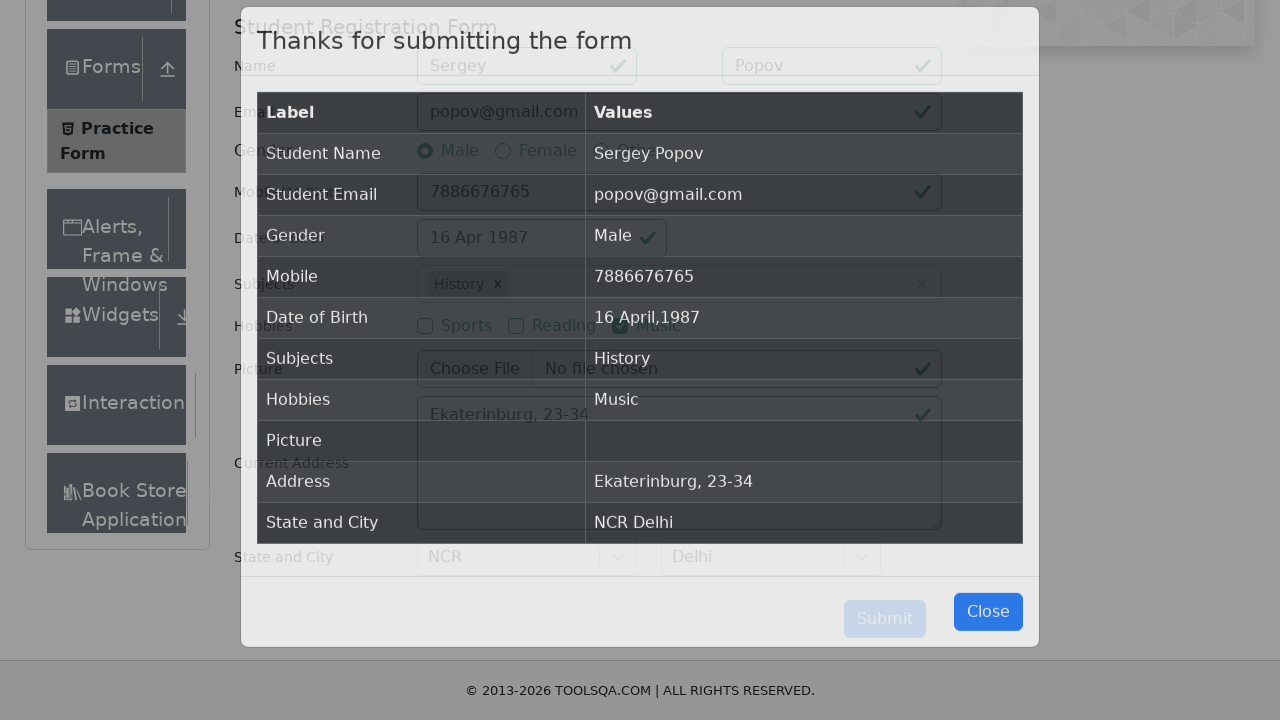

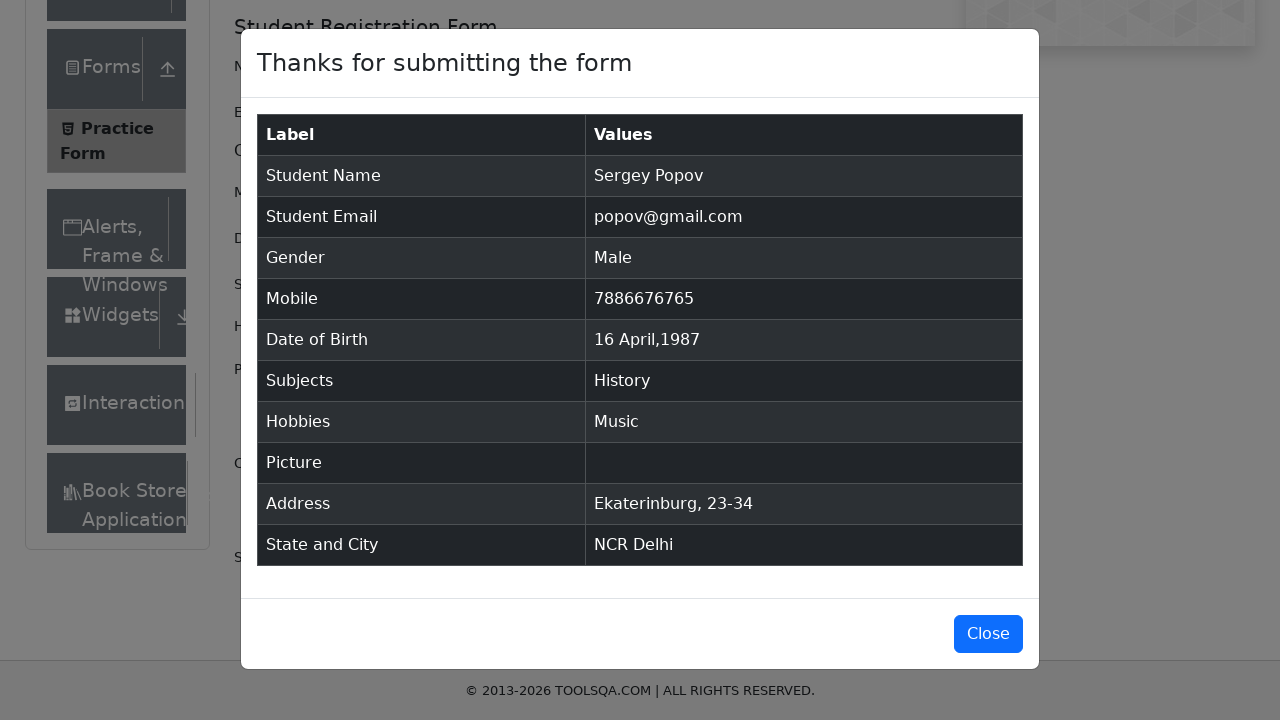